Tests Hacker News search functionality by searching for "testdriven" and verifying the term appears in search results

Starting URL: https://news.ycombinator.com

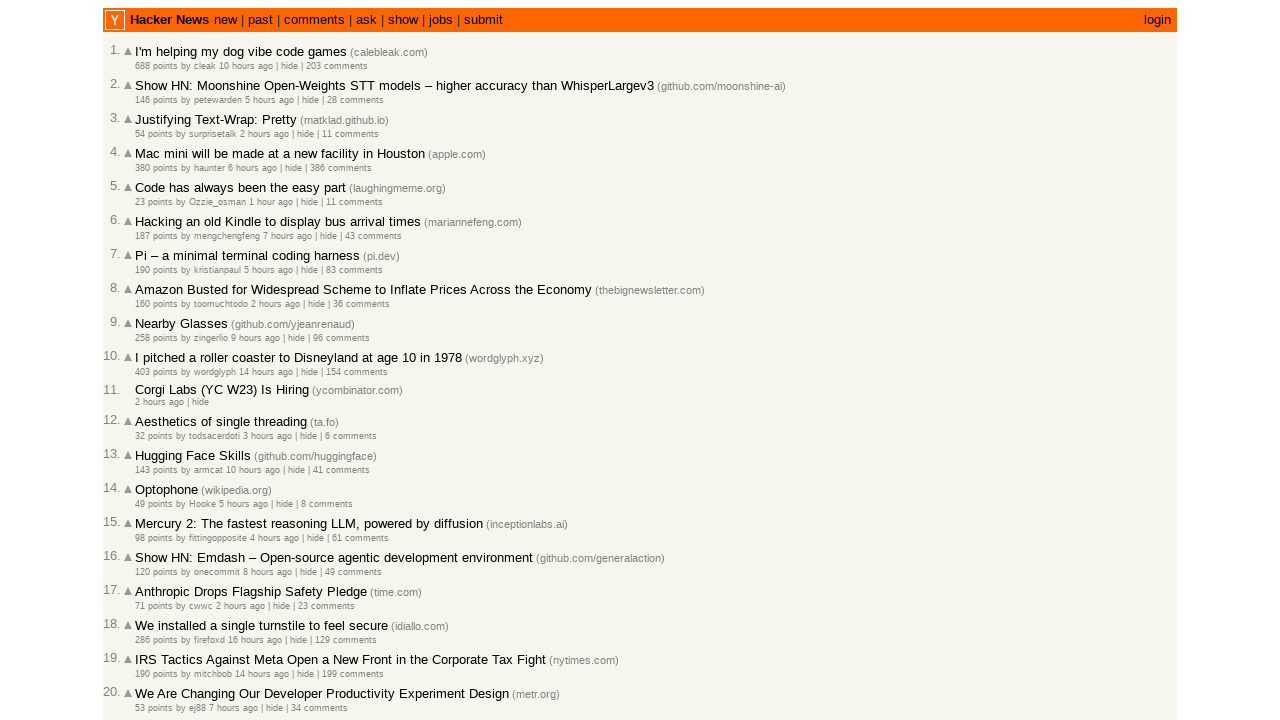

Filled search box with 'testdriven' on input[name="q"]
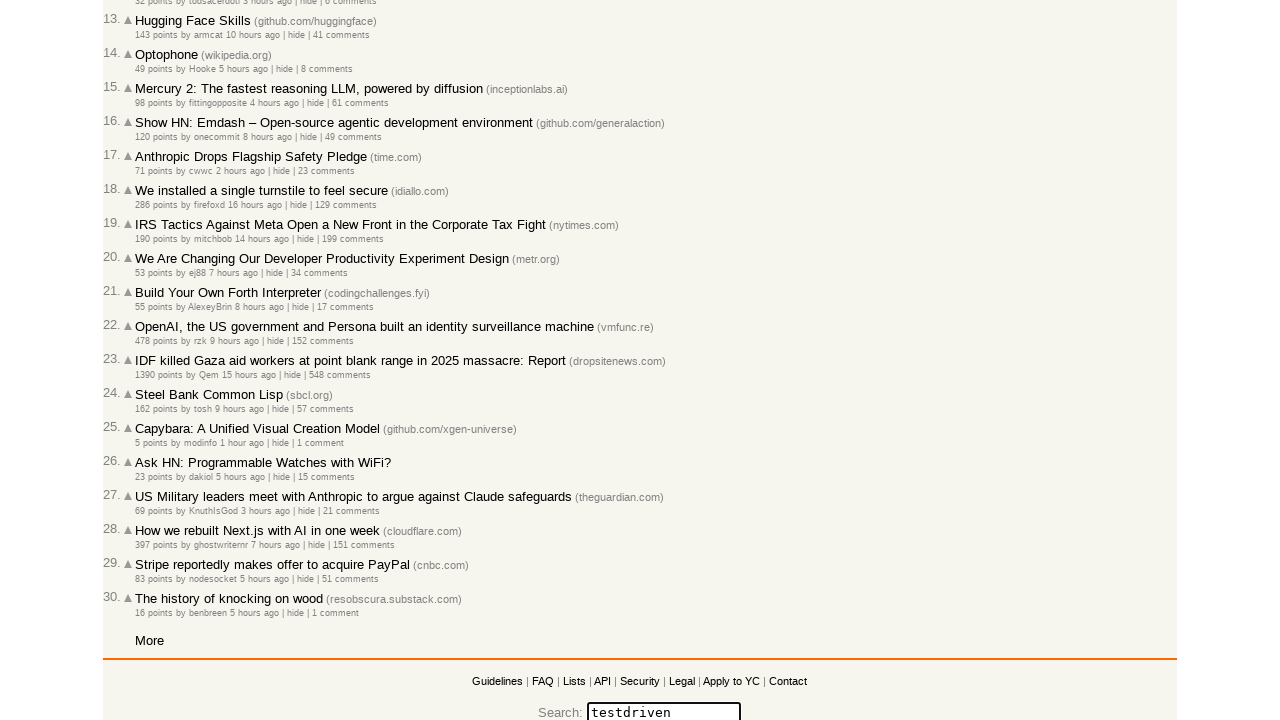

Pressed Enter to submit search on input[name="q"]
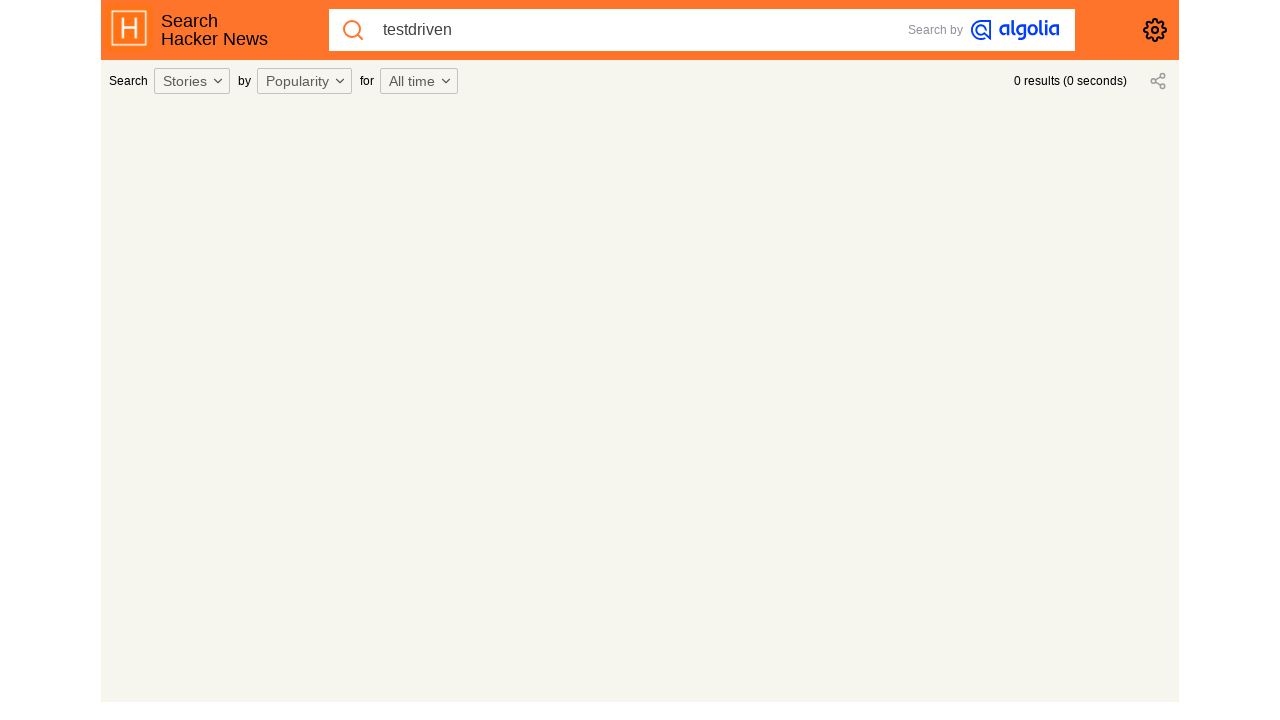

Search results loaded (networkidle)
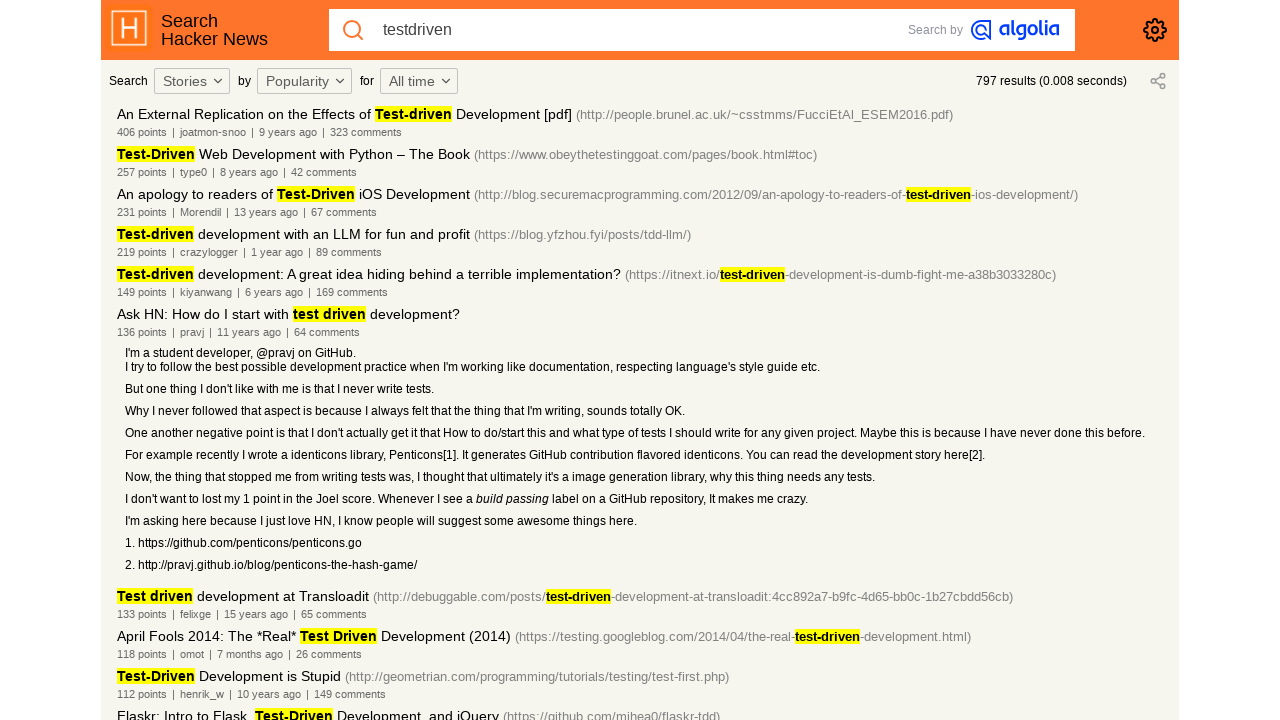

Verified 'testdriven' appears in search results
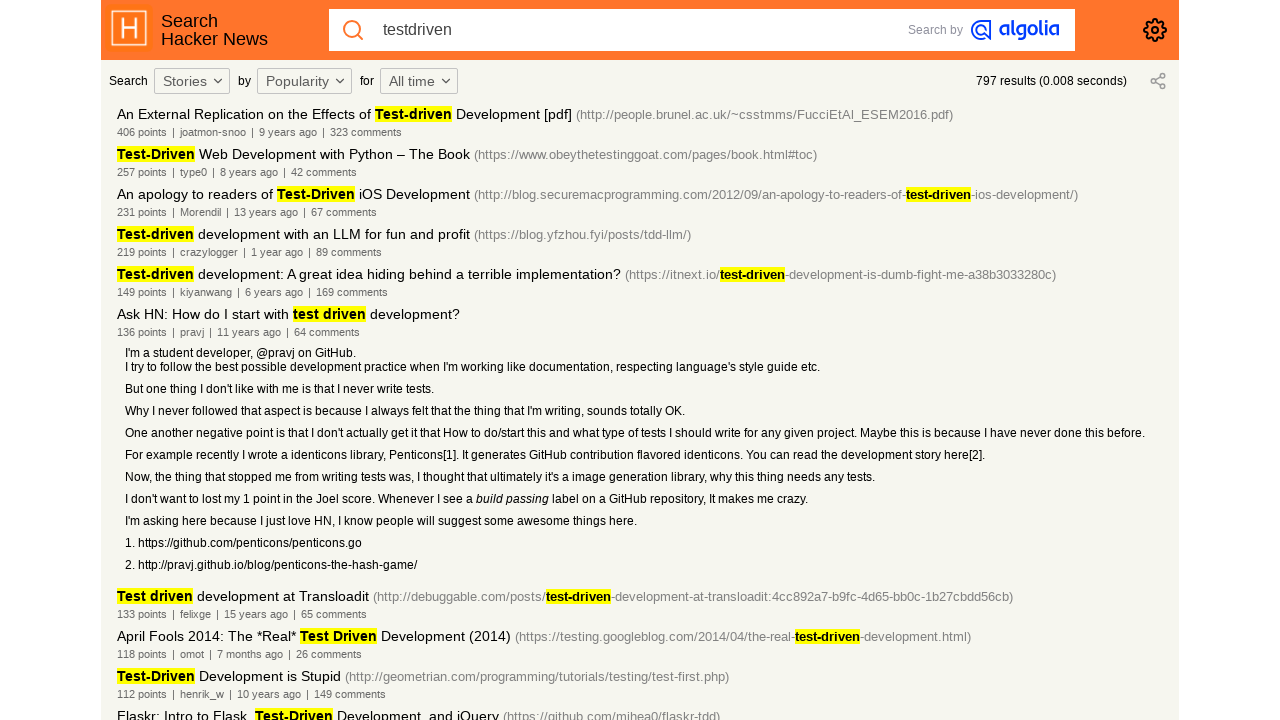

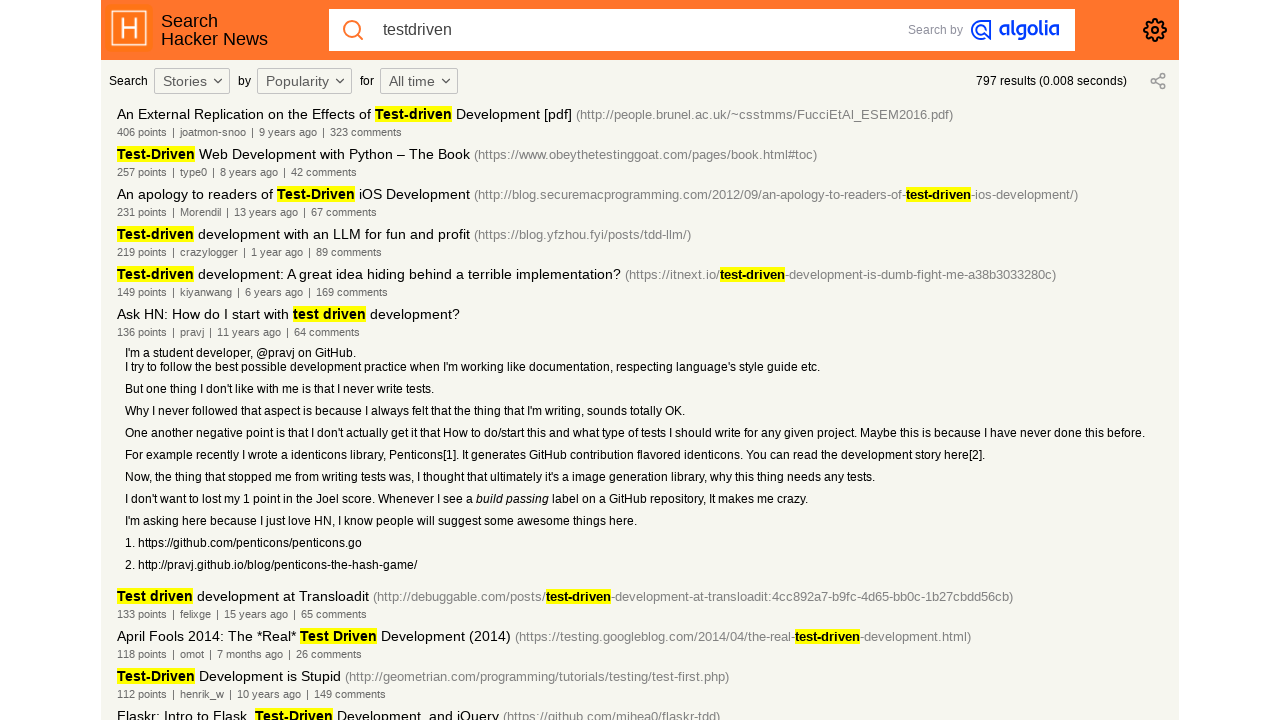